Navigates to Charlotte University parking availability page and verifies that parking deck information is displayed, including deck names and availability percentages.

Starting URL: https://parkingavailability.charlotte.edu/

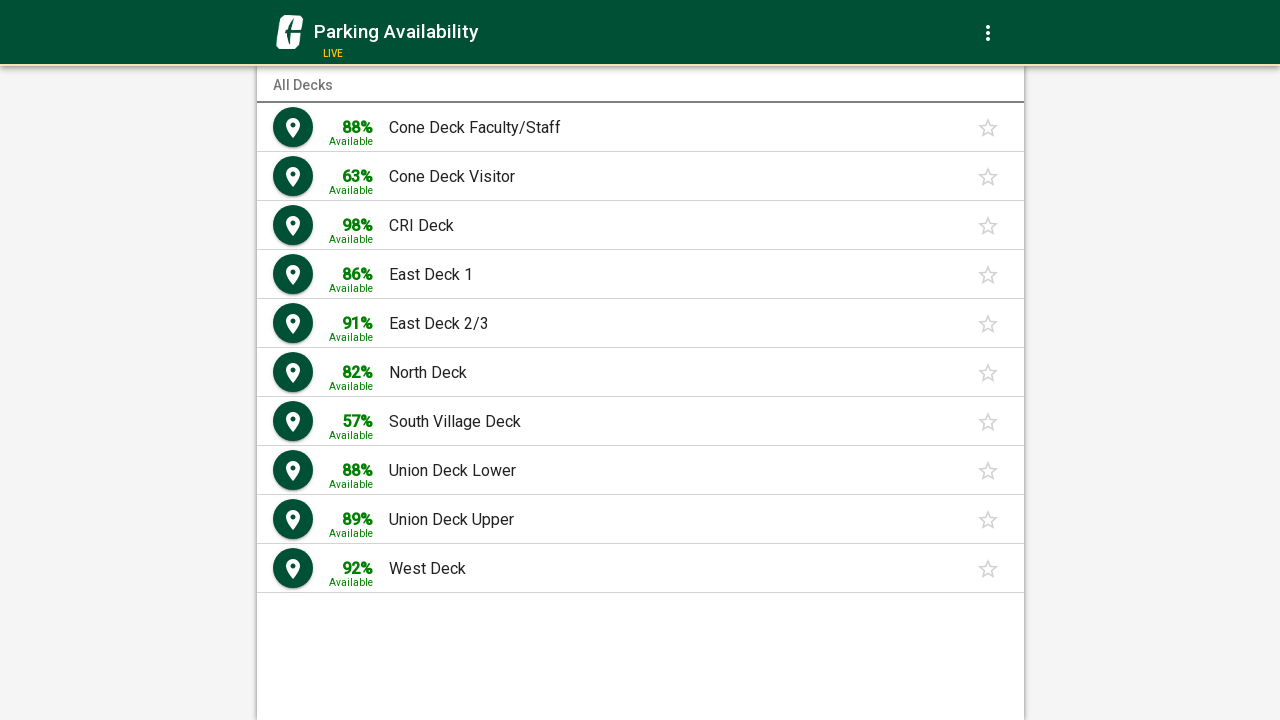

Navigated to Charlotte University parking availability page
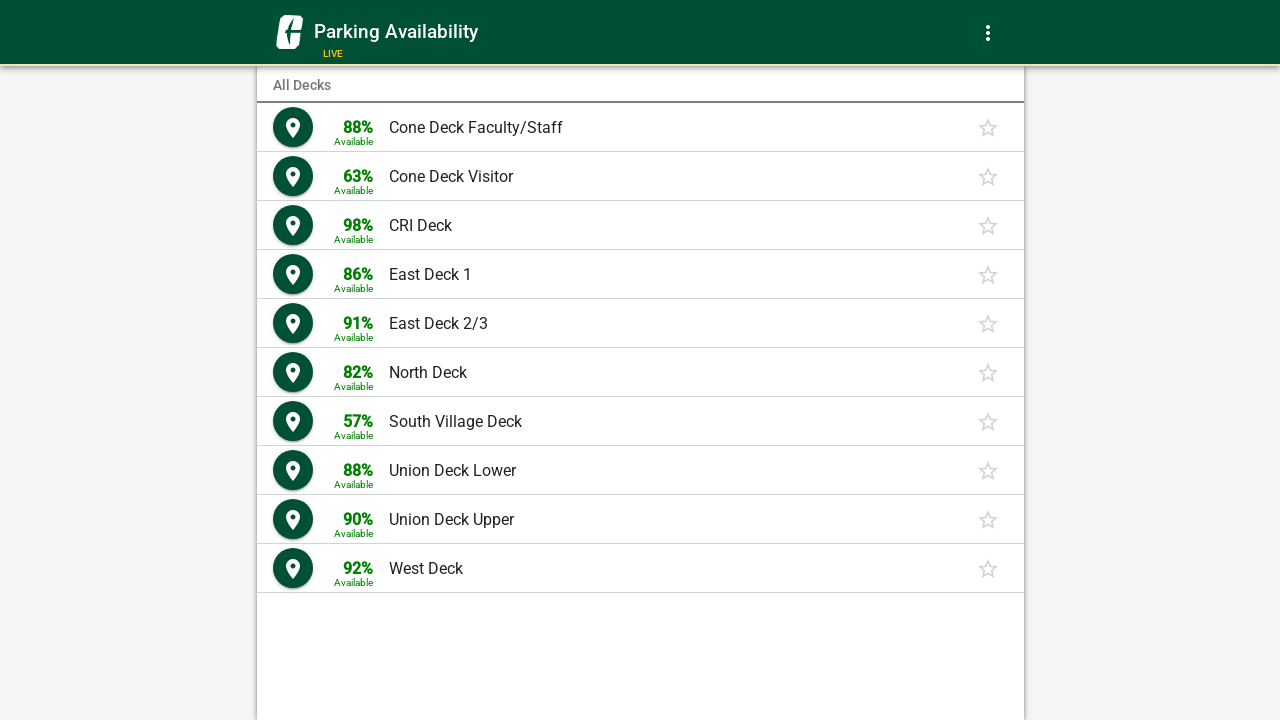

Parking deck list items loaded
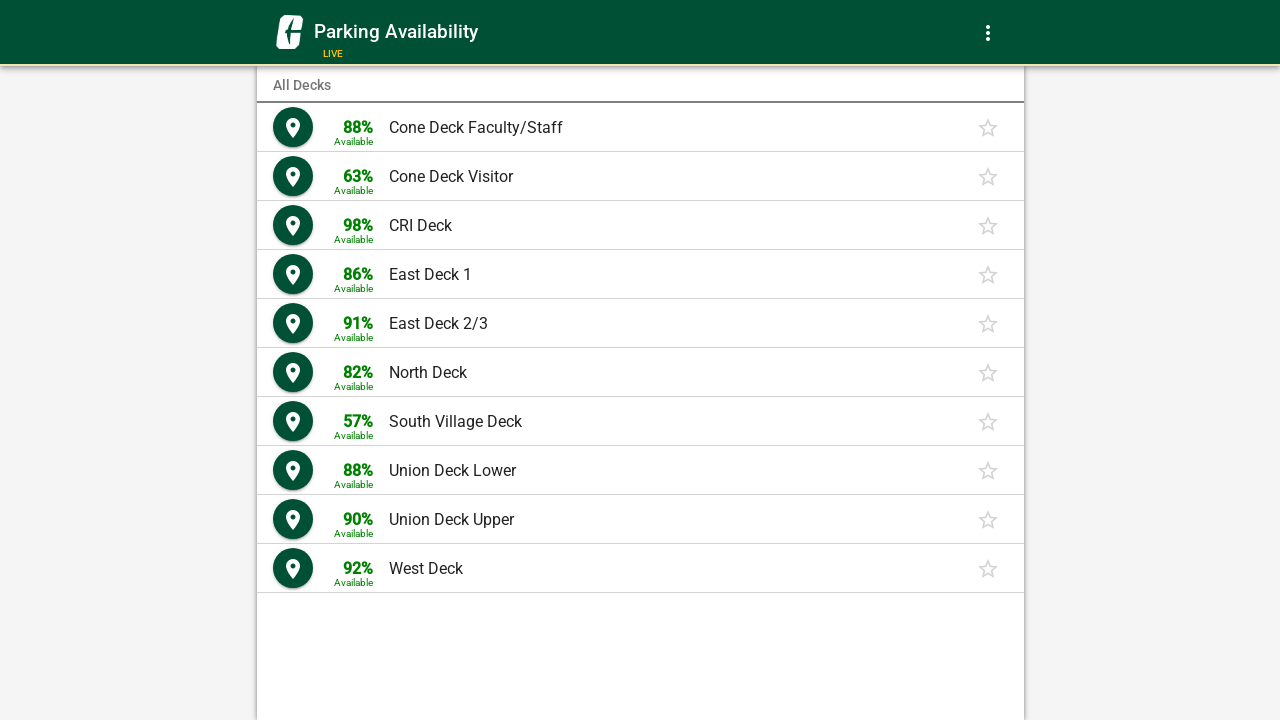

Verified parking decks are displayed (10 deck items found)
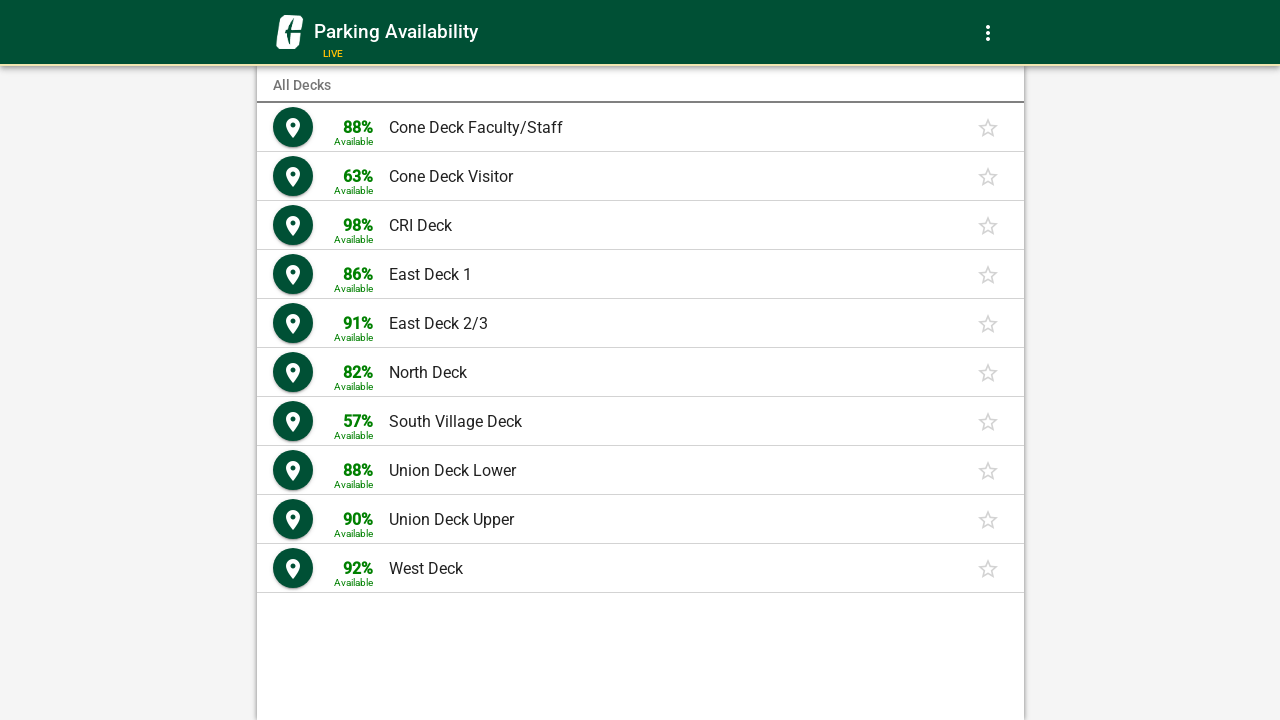

Parking deck name elements are displayed
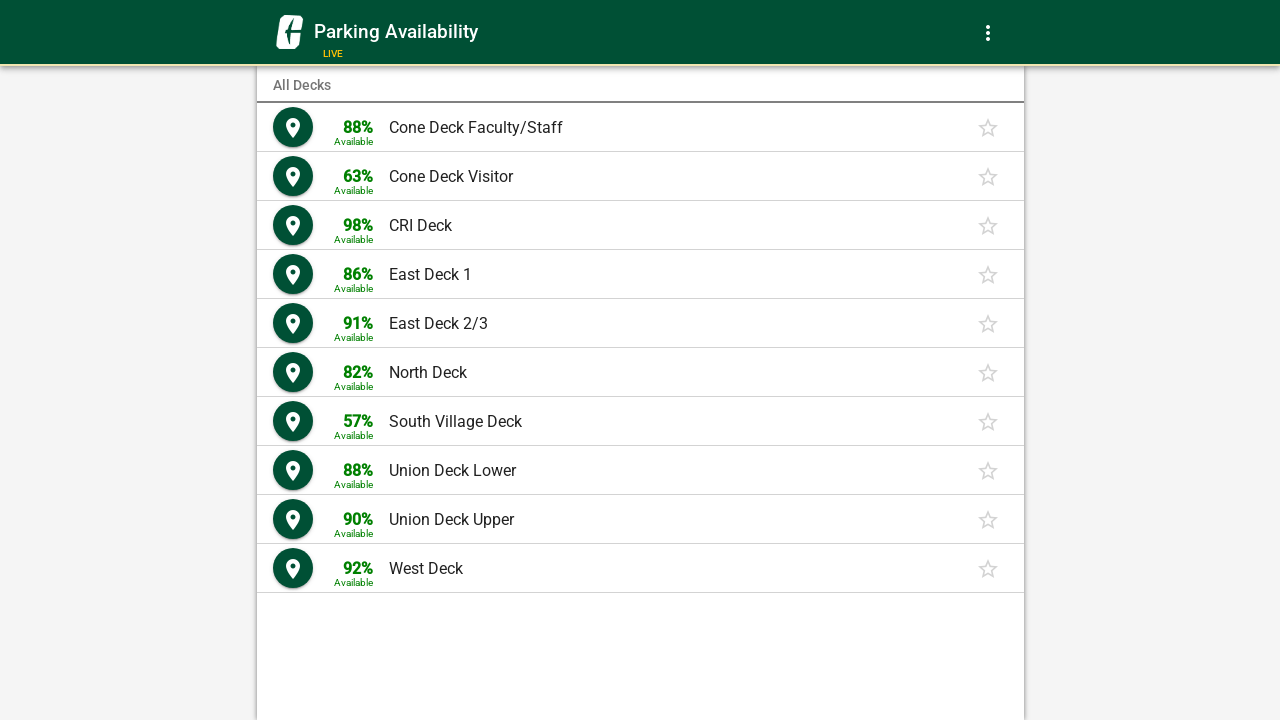

Parking availability percentage elements are displayed
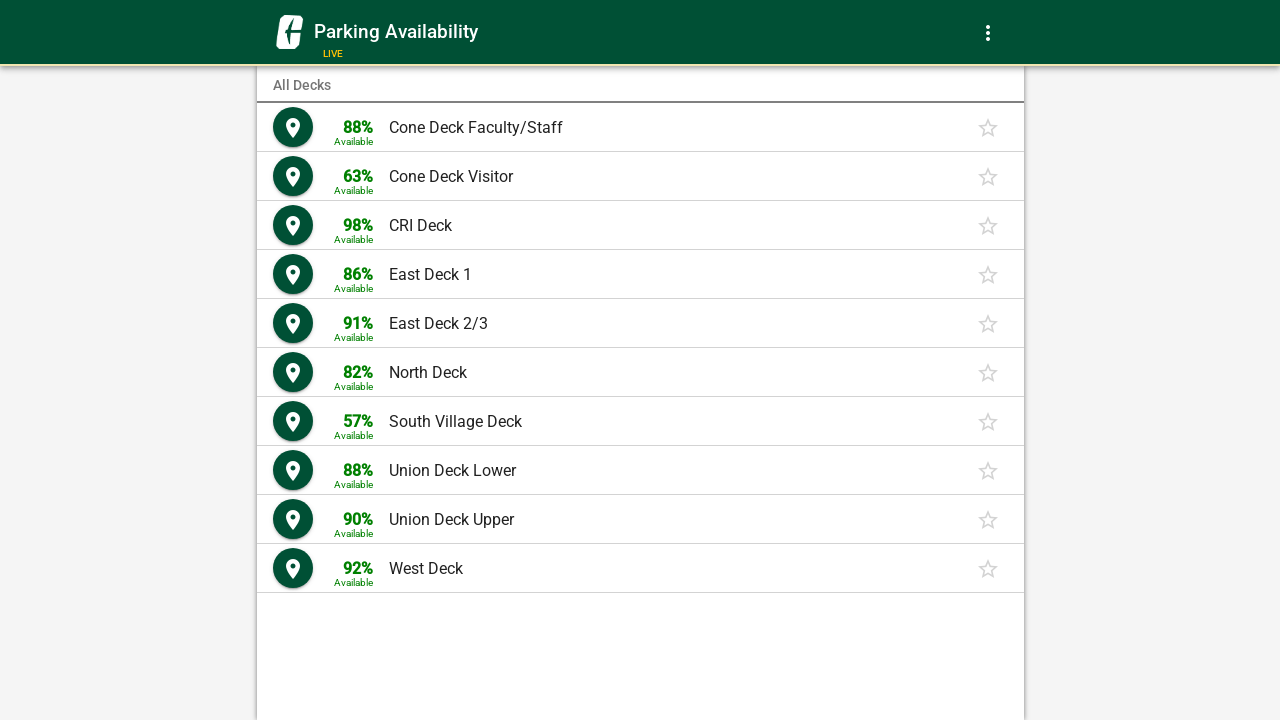

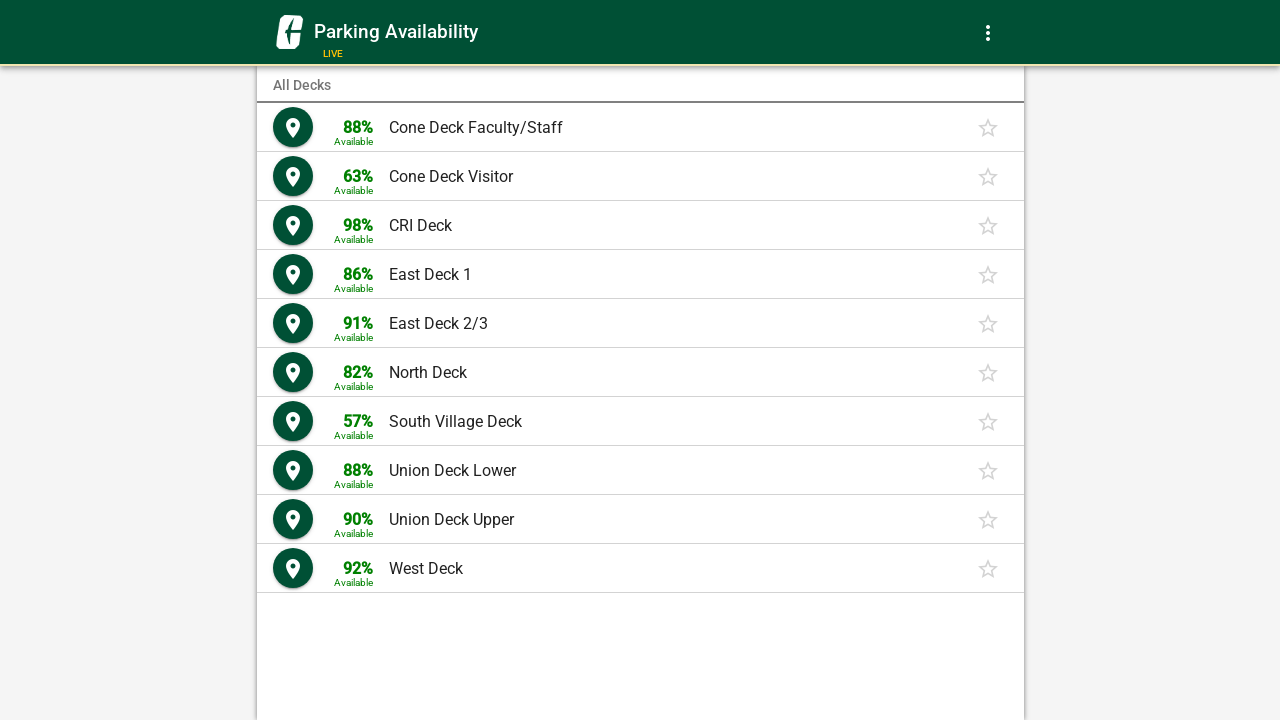